Navigates to Broken Images page and checks if the asdf.jpg image is broken

Starting URL: https://the-internet.herokuapp.com/

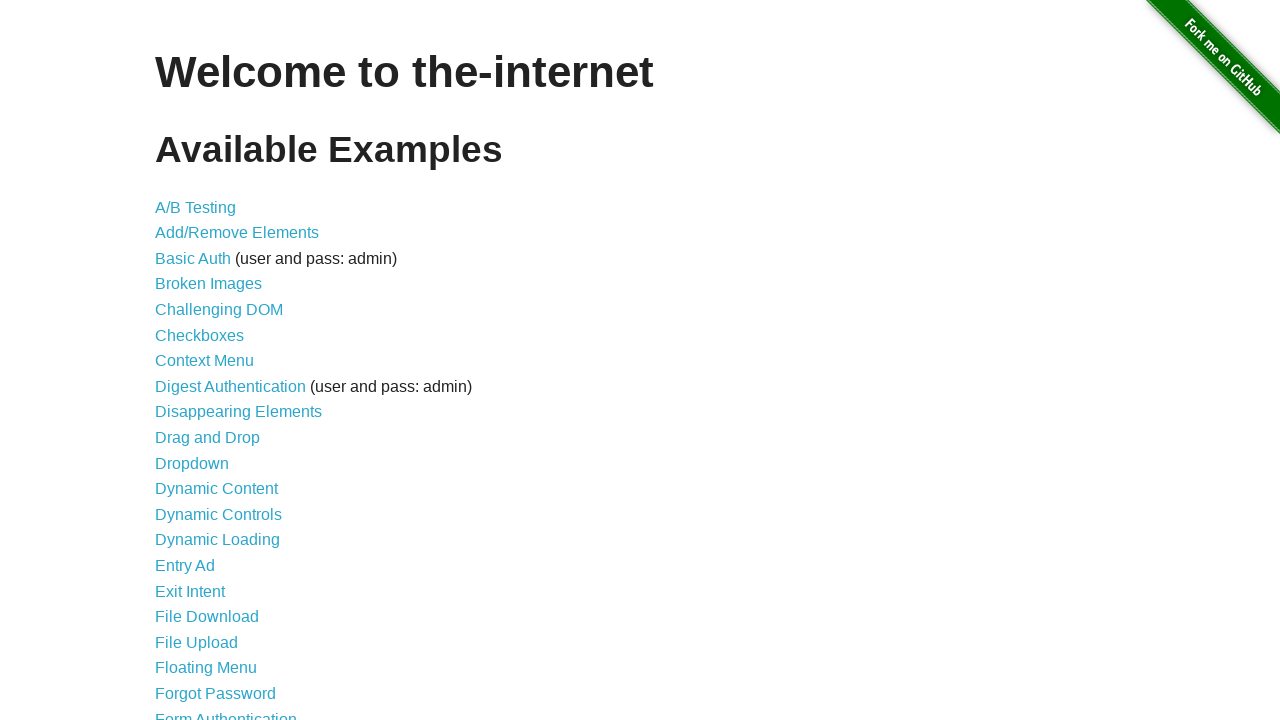

Clicked on 'Broken Images' link at (208, 284) on internal:role=link[name="Broken Images"i]
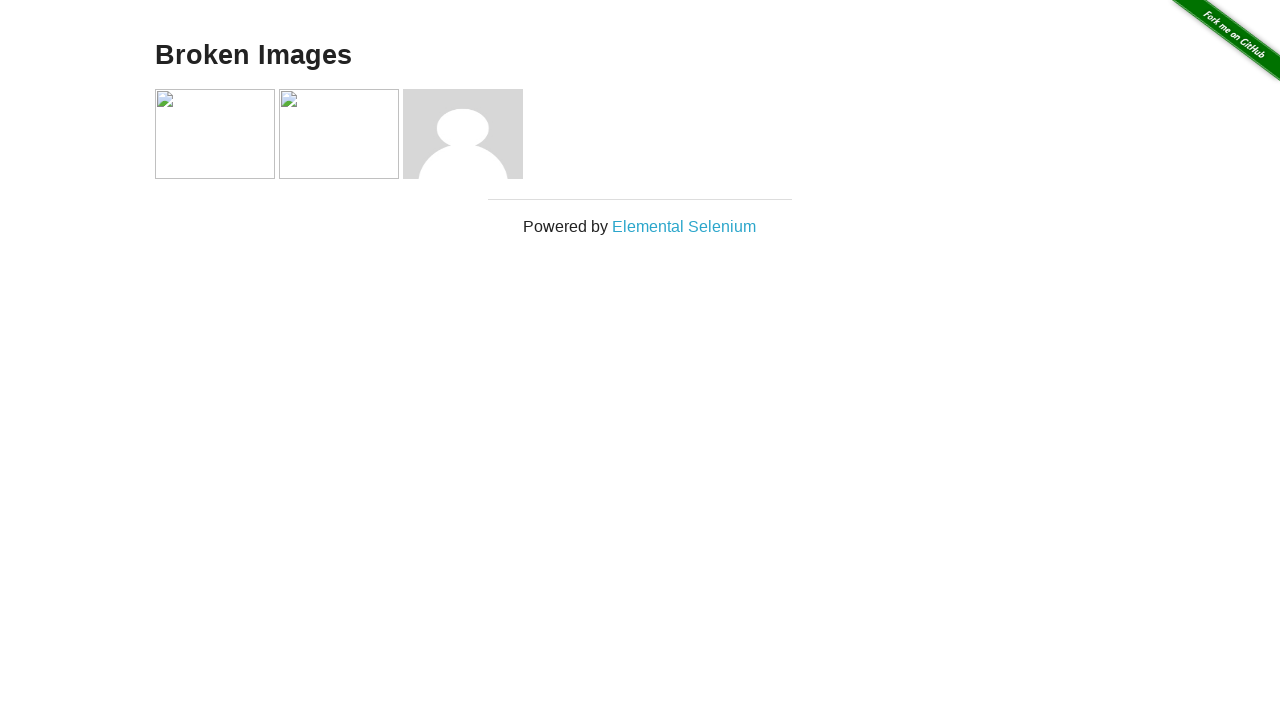

Waited for images to load on Broken Images page
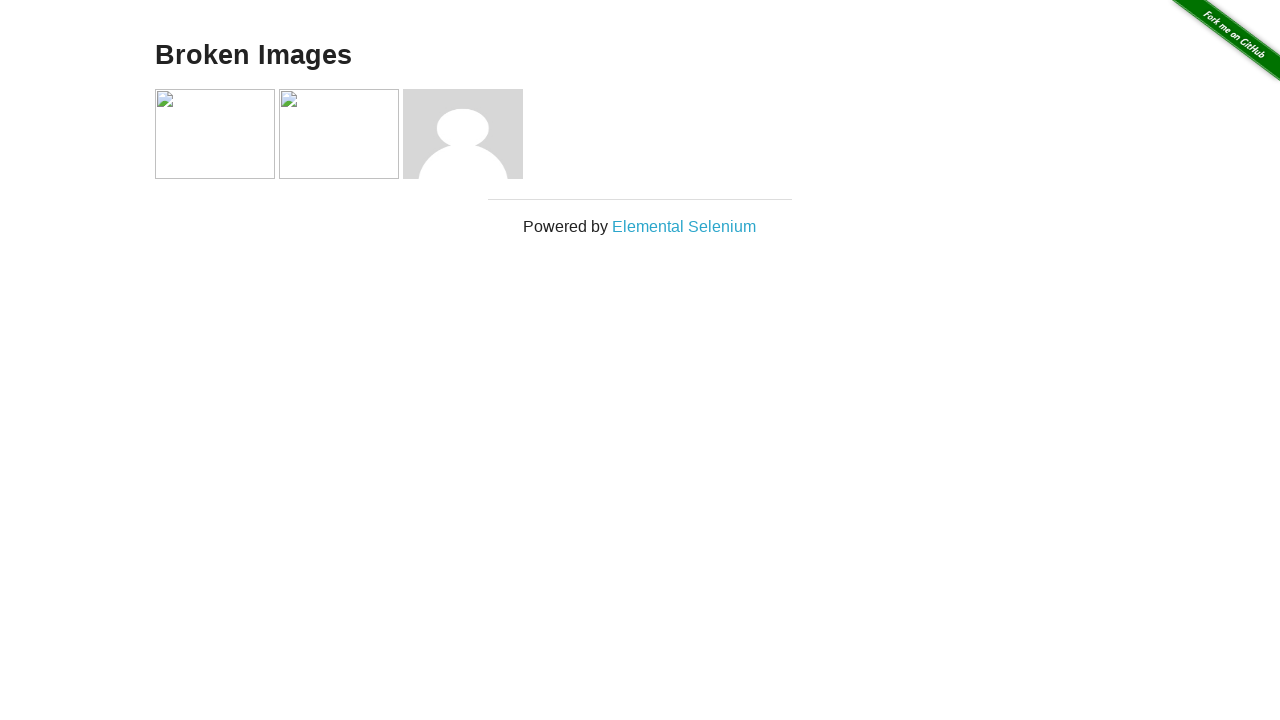

Evaluated if asdf.jpg image is broken
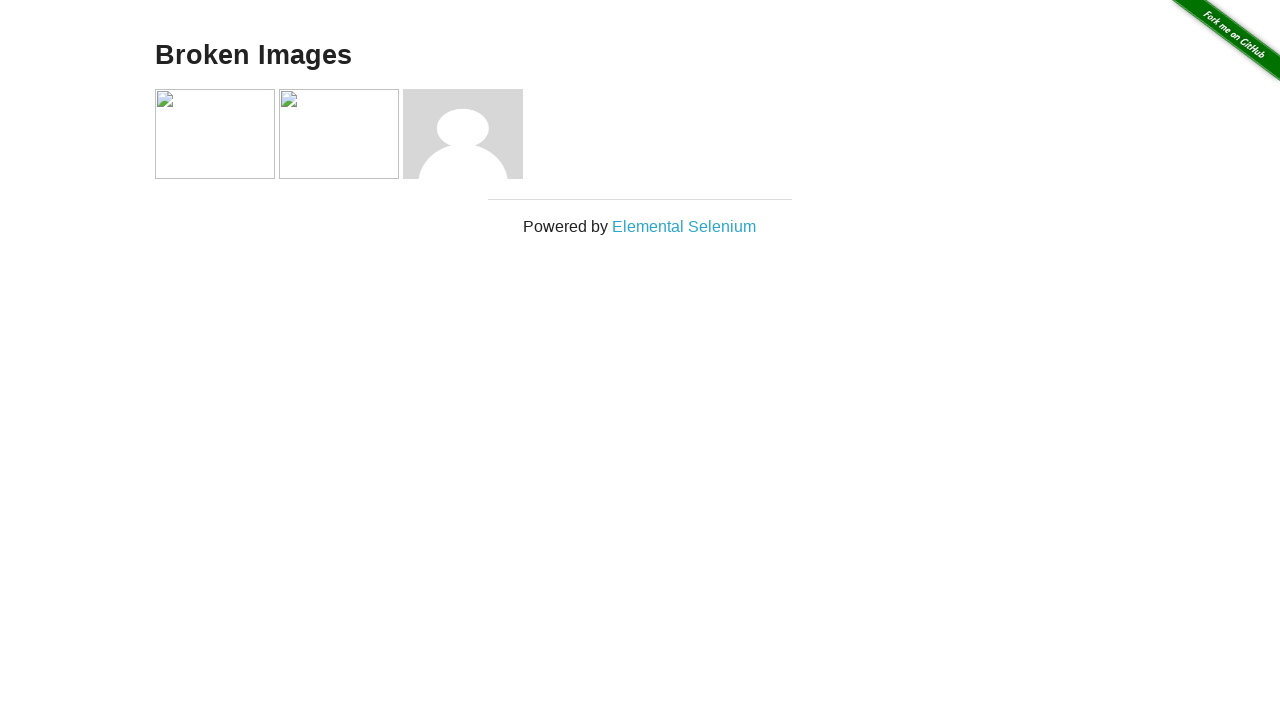

Asserted that asdf.jpg image is broken
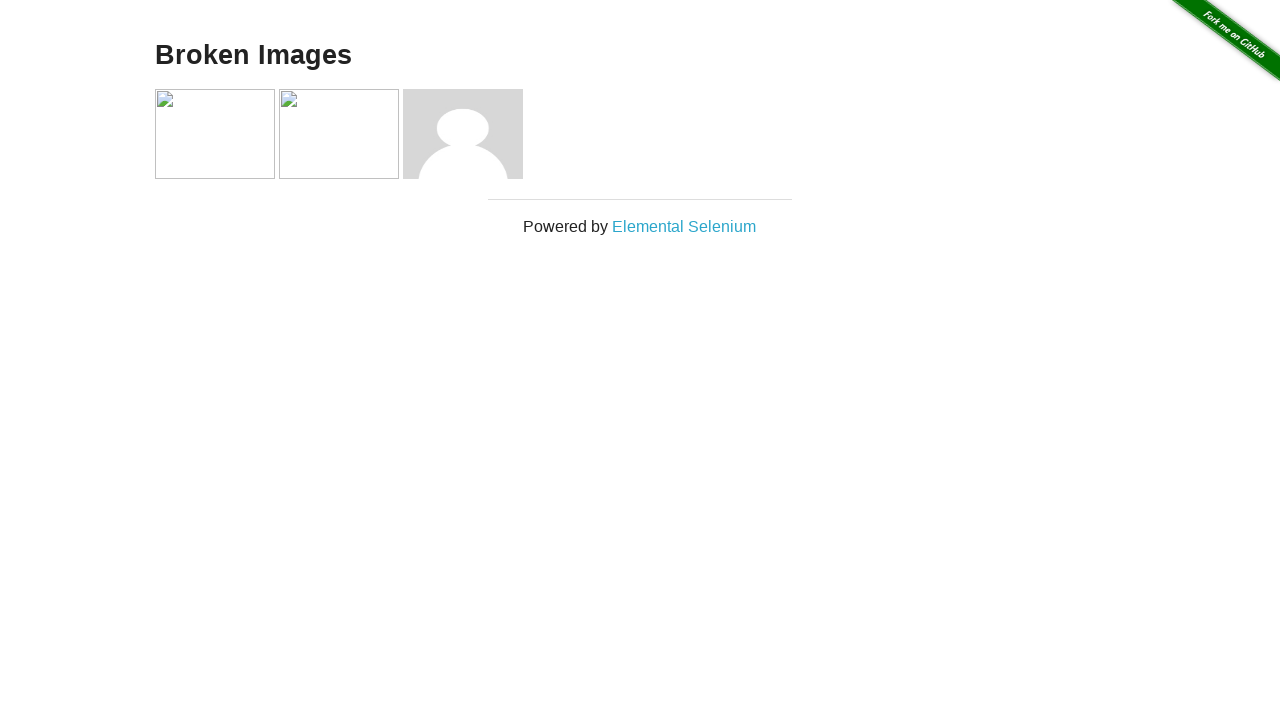

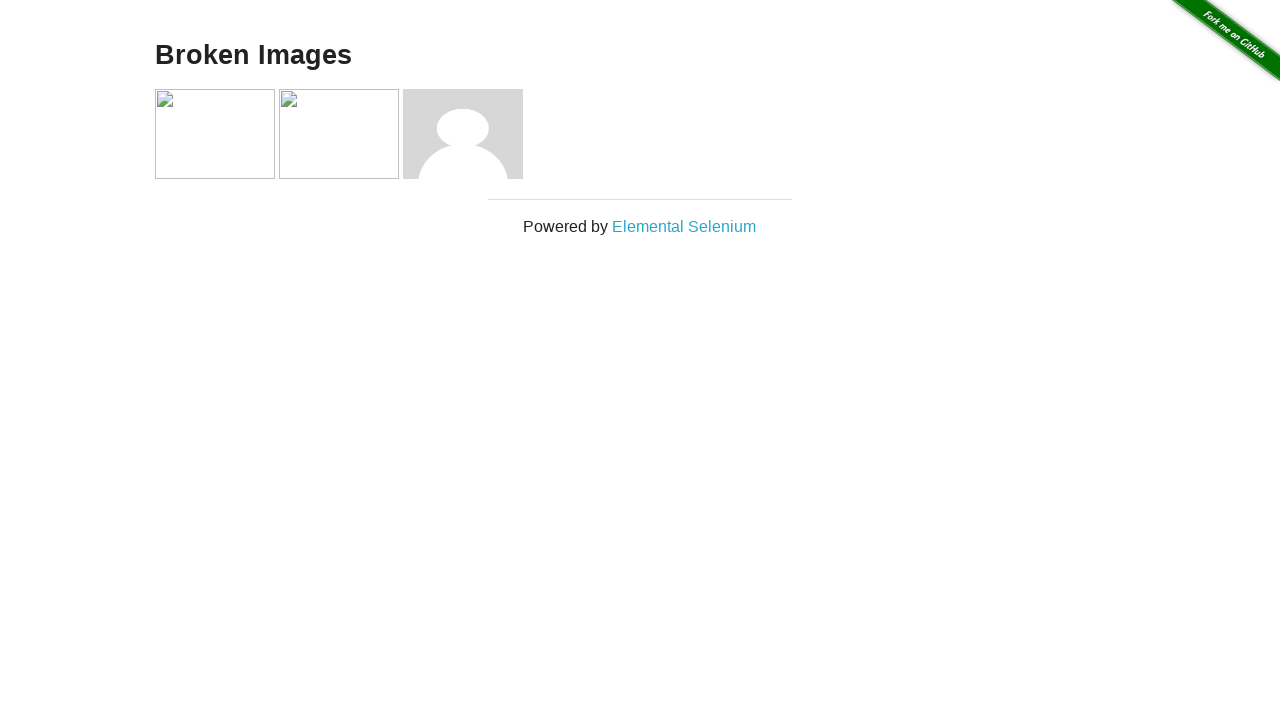